Tests drag and drop functionality by dragging an element and dropping it onto a target area

Starting URL: https://jqueryui.com/resources/demos/droppable/default.html

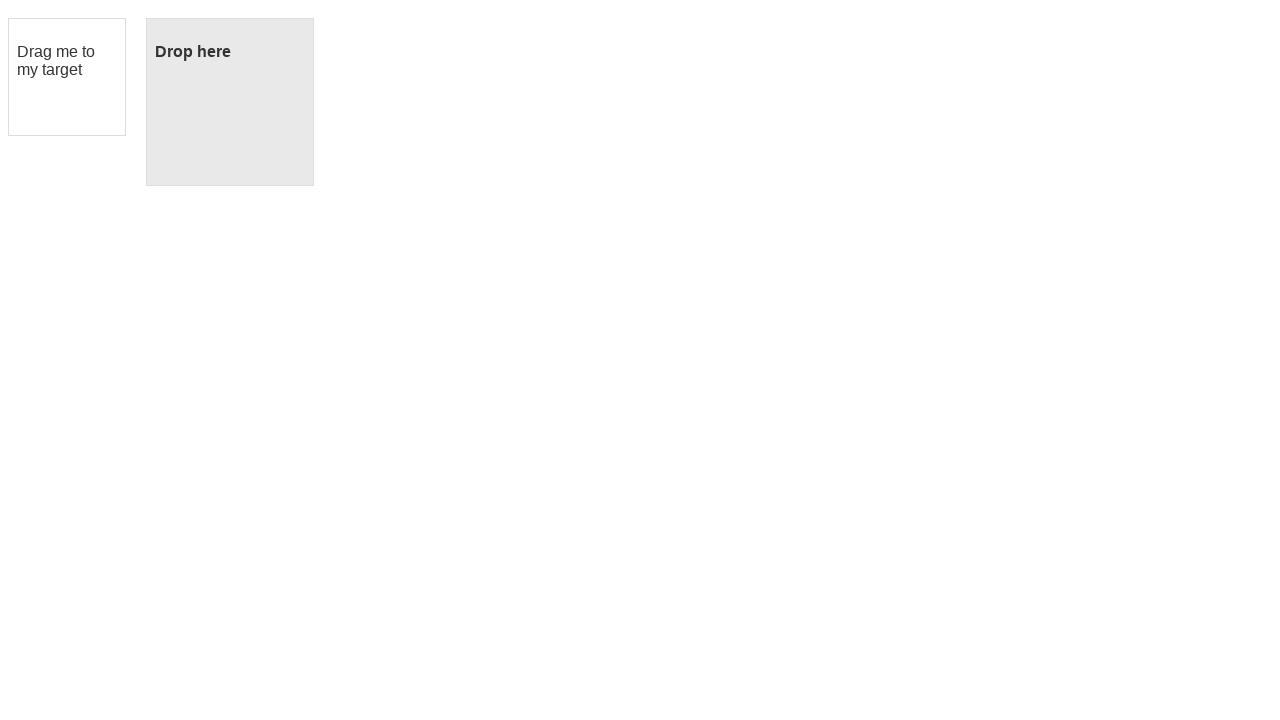

Located the draggable element with id 'draggable'
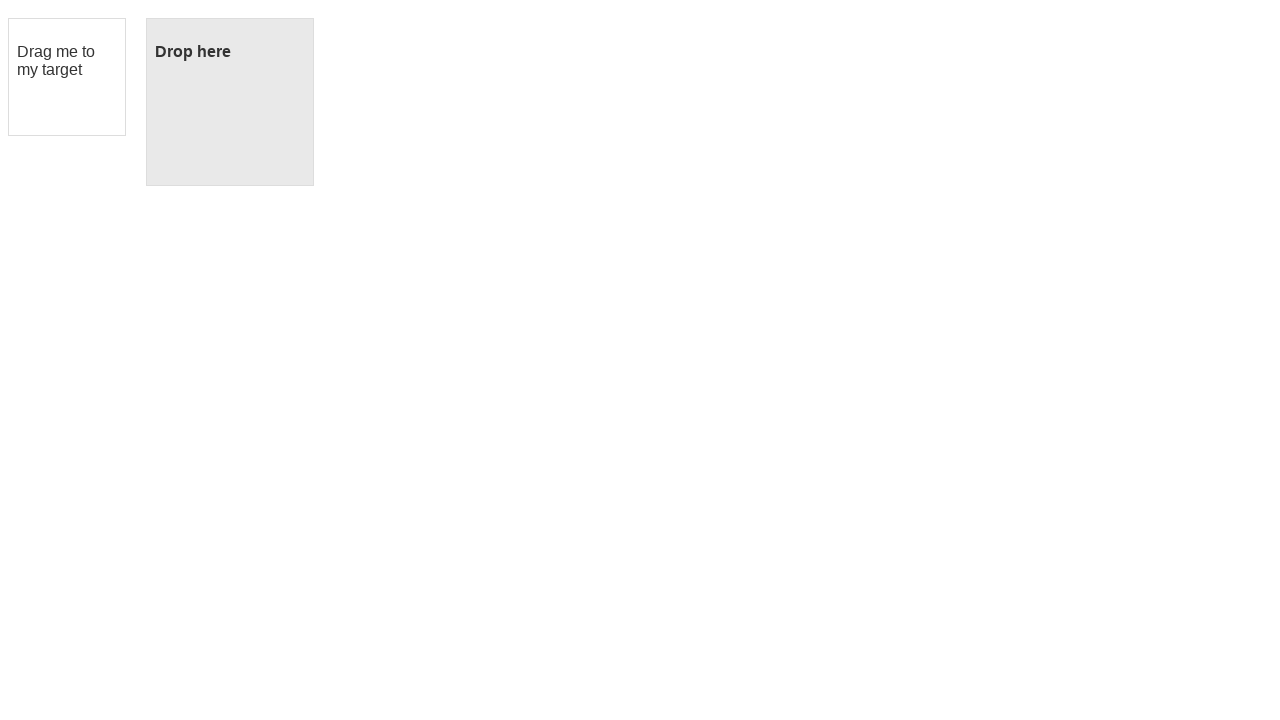

Located the droppable target element with id 'droppable'
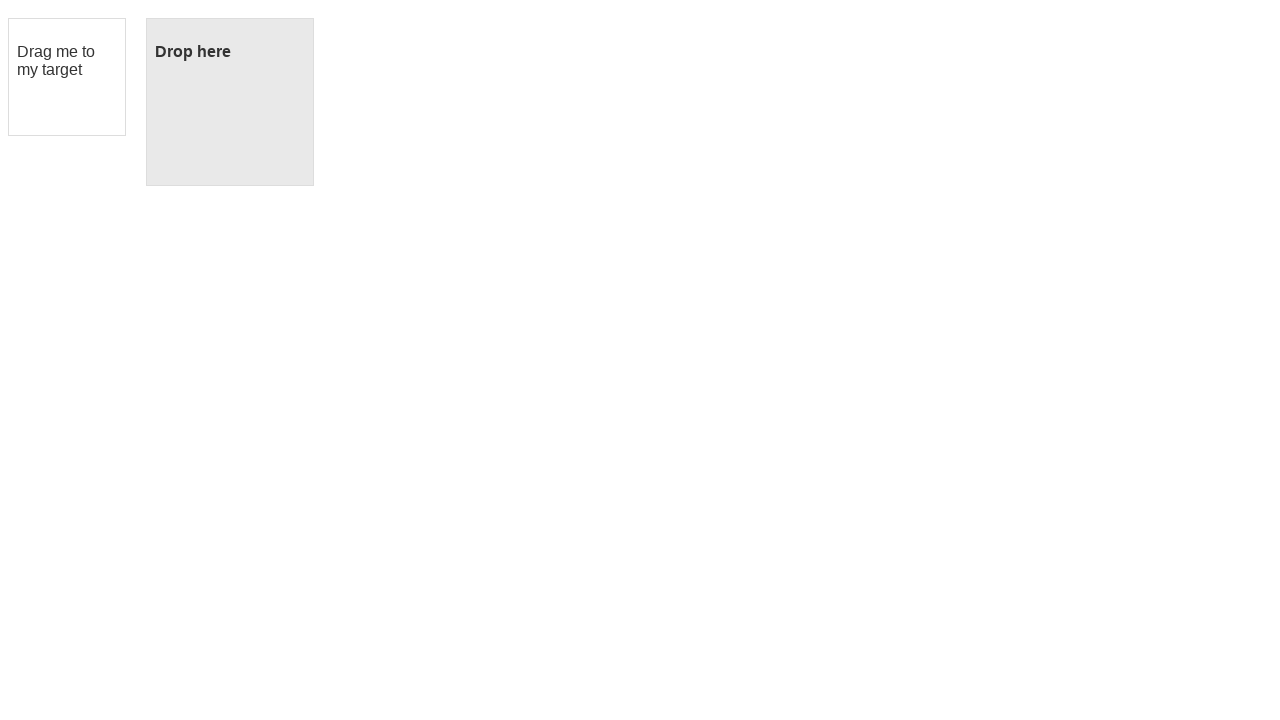

Dragged the draggable element and dropped it onto the droppable target at (230, 102)
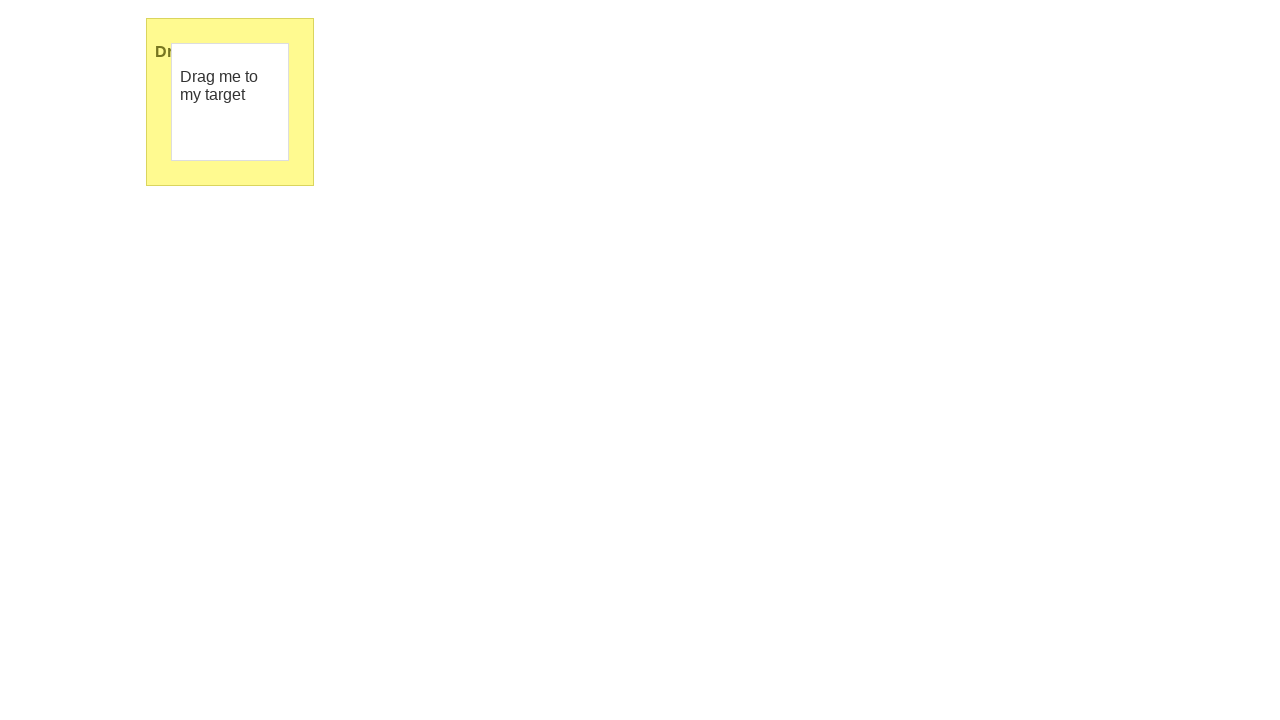

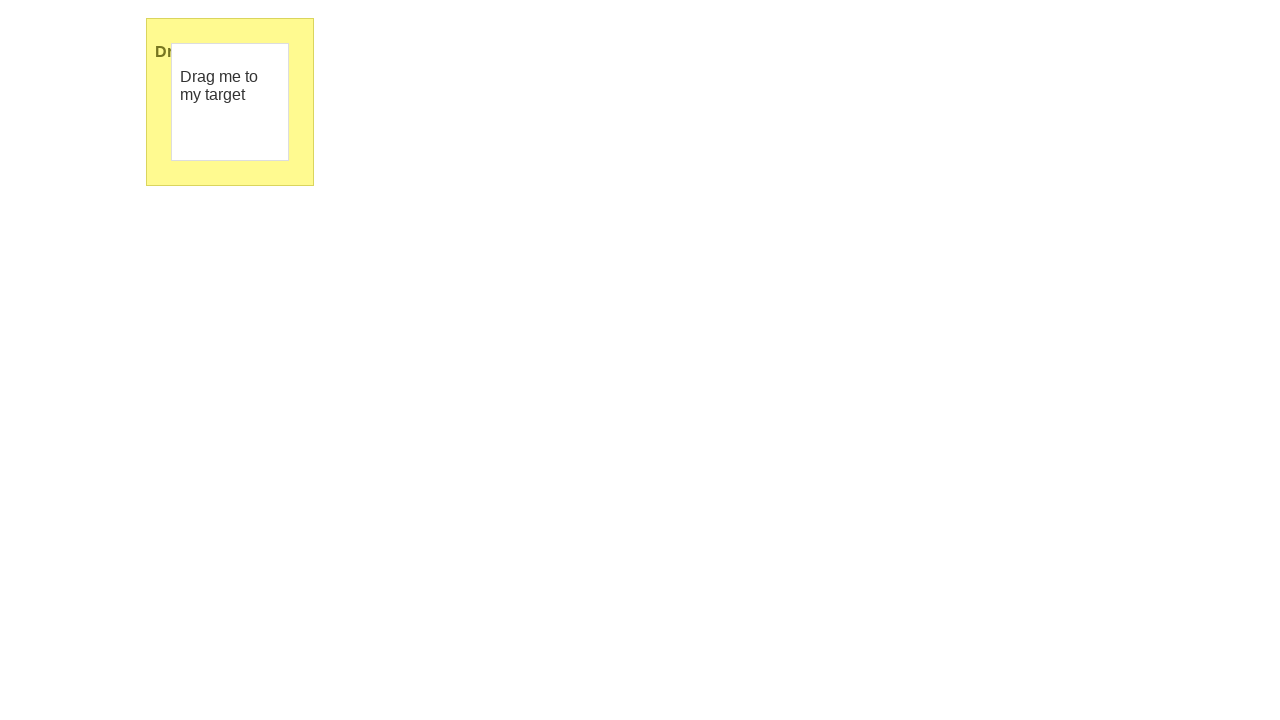